Tests hover functionality by moving the mouse over each figure element and verifying that the caption with user information becomes visible

Starting URL: https://the-internet.herokuapp.com/hovers

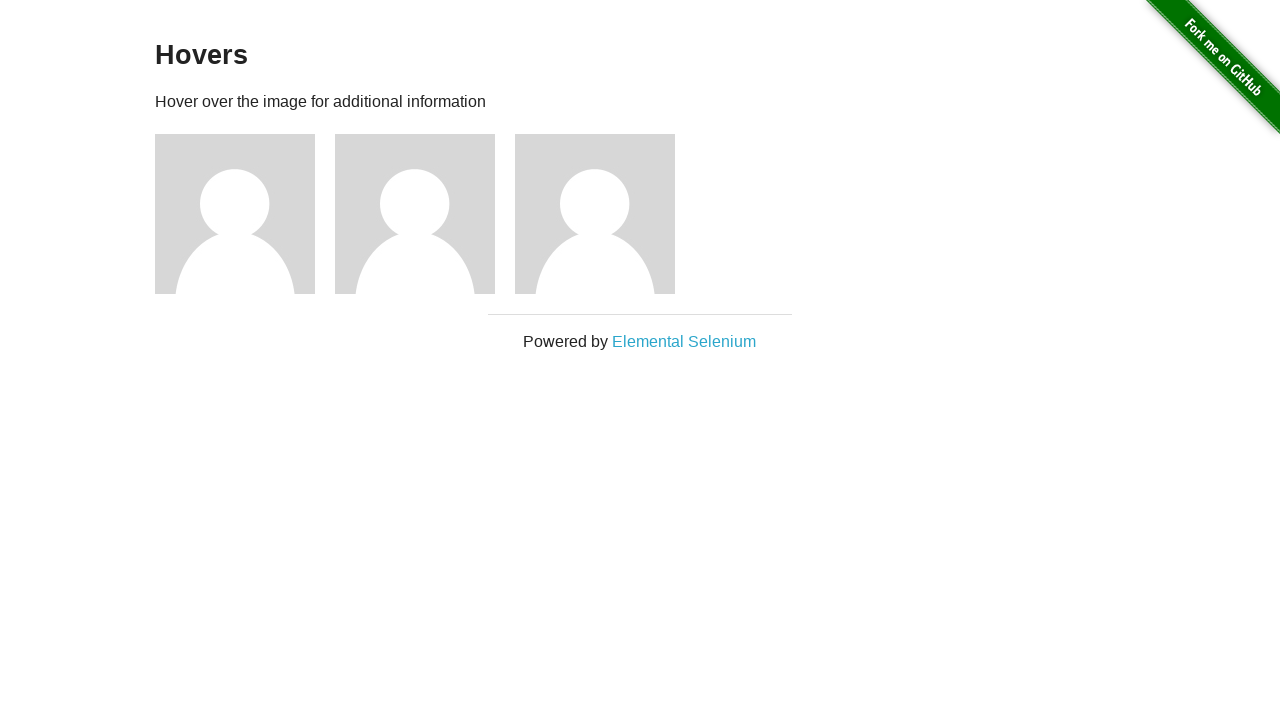

Retrieved all figure elements from the page
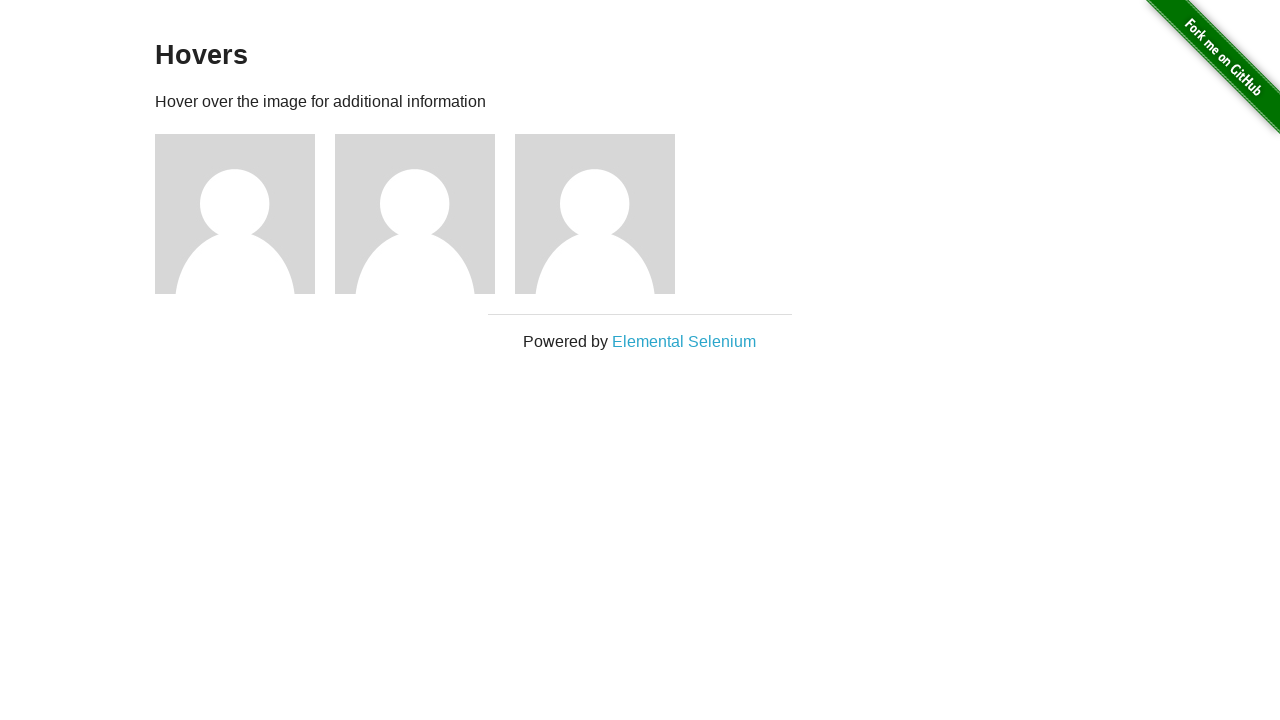

Hovered over figure element 1 at (245, 214) on .figure >> nth=0
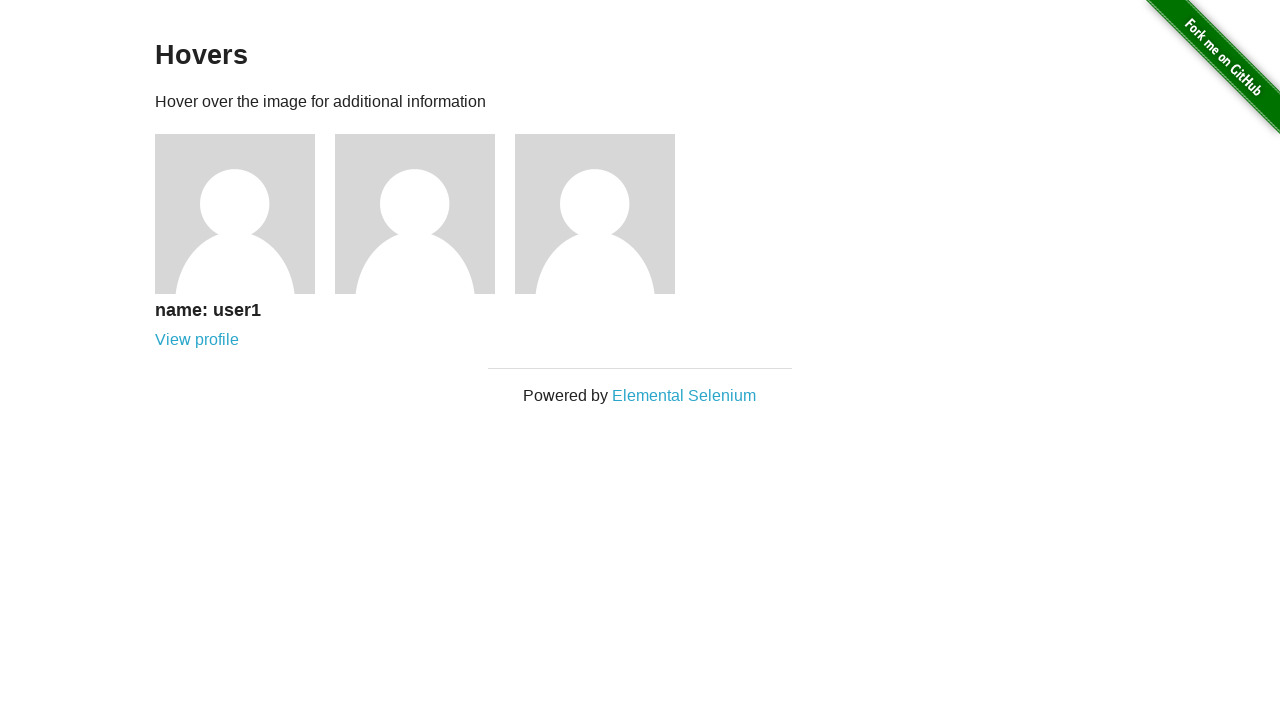

Caption for figure 1 became visible
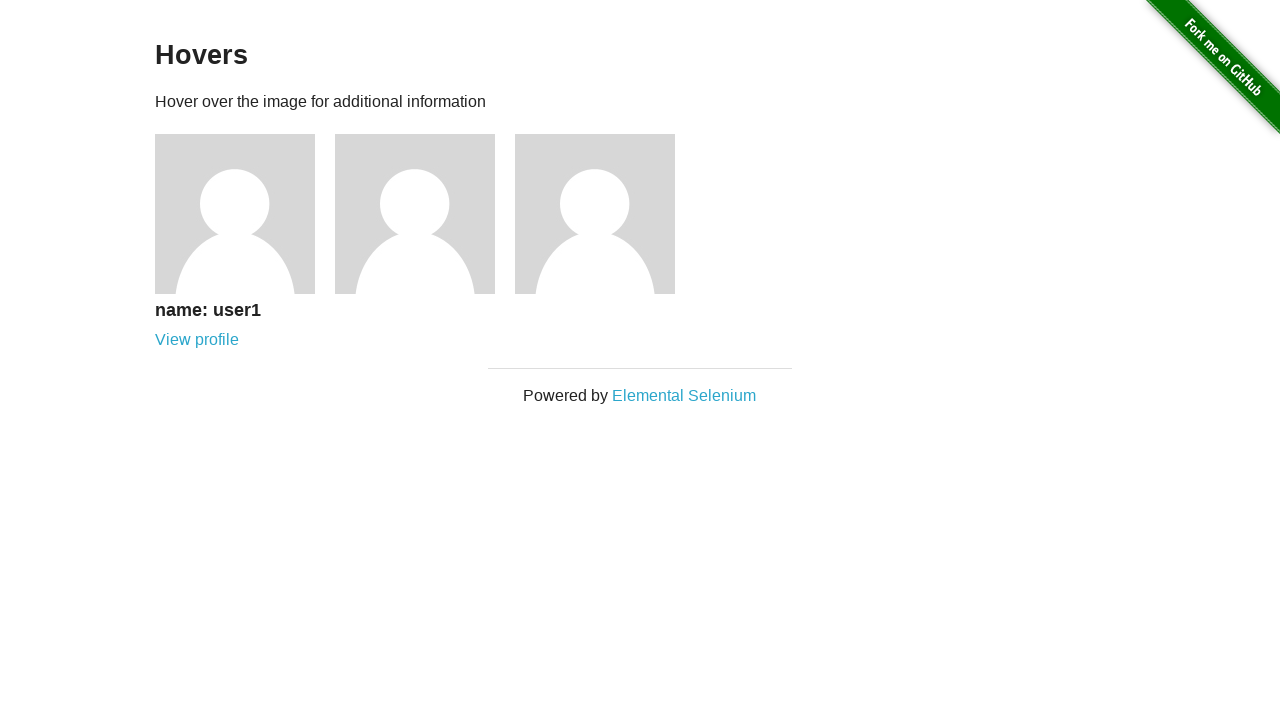

Verified caption for figure 1 contains 'name: user1'
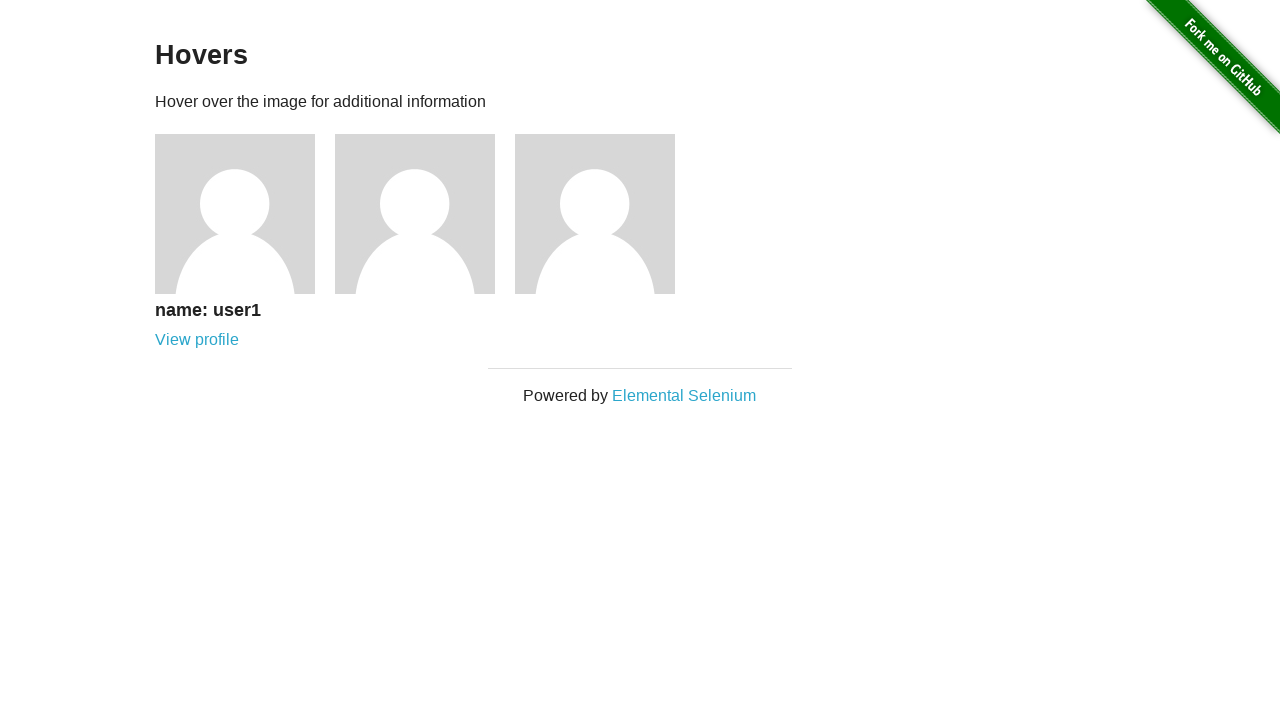

Verified caption for figure 1 contains 'View profile' link
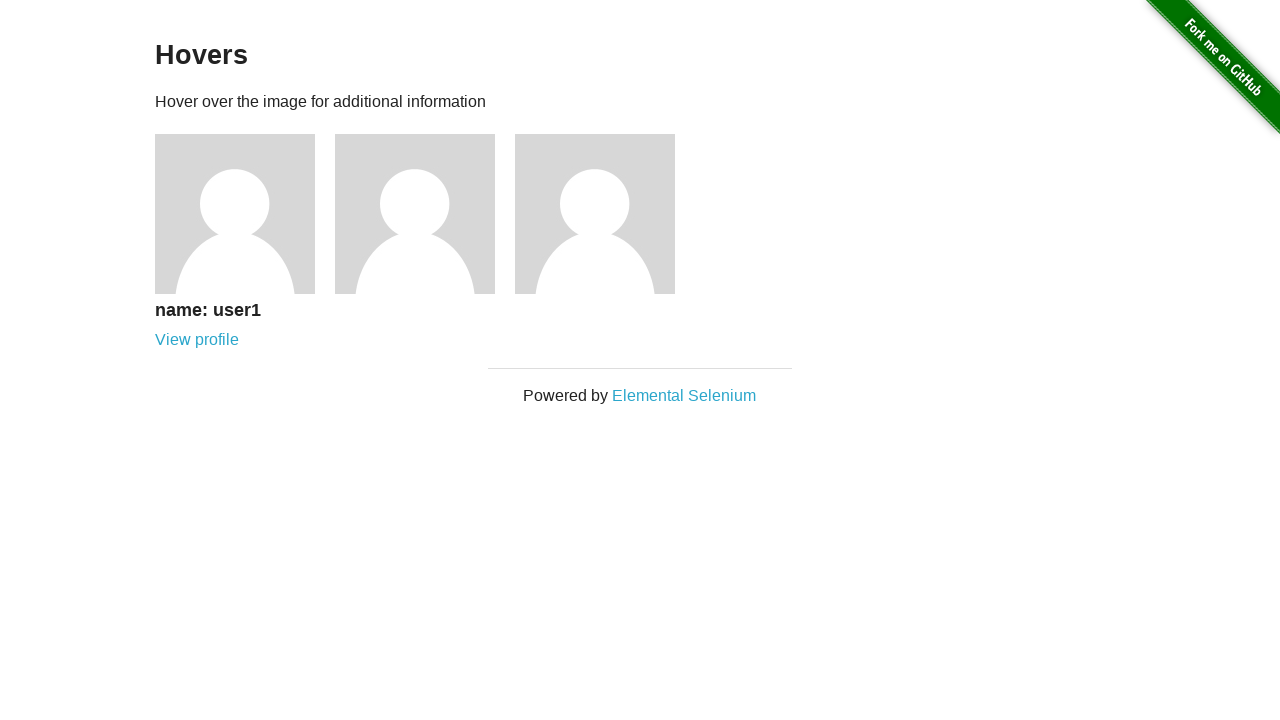

Hovered over figure element 2 at (425, 214) on .figure >> nth=1
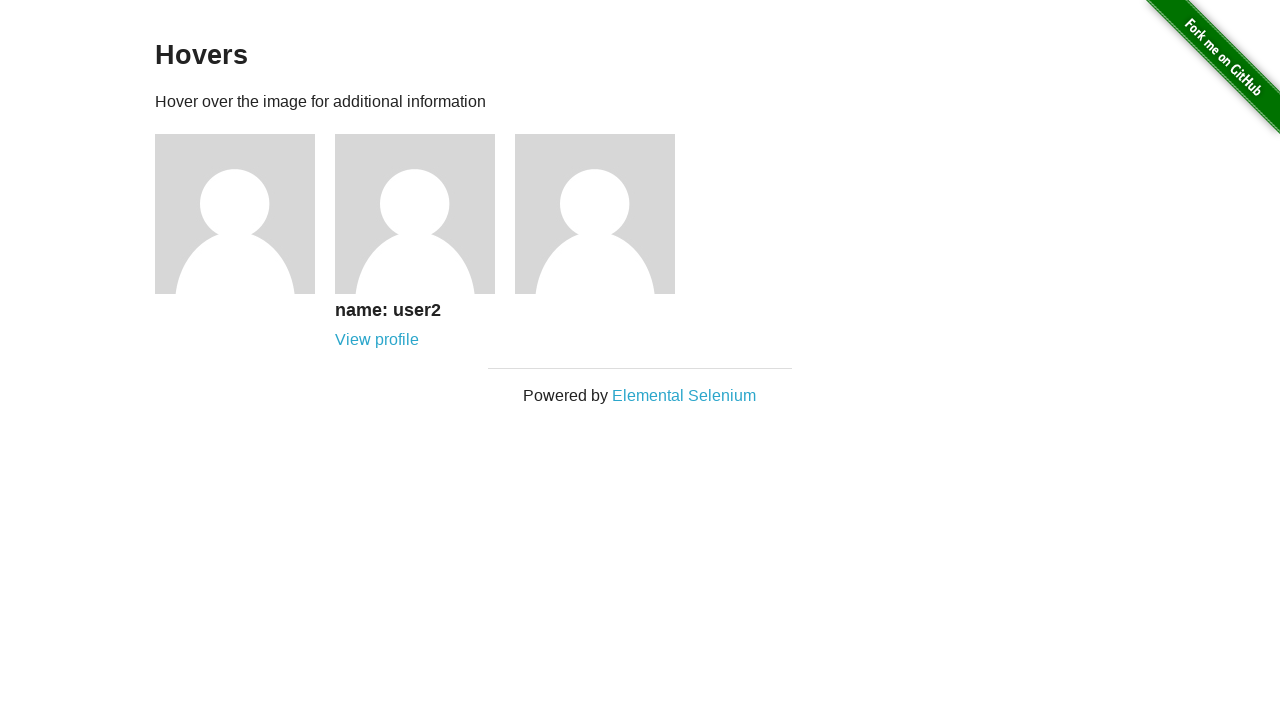

Caption for figure 2 became visible
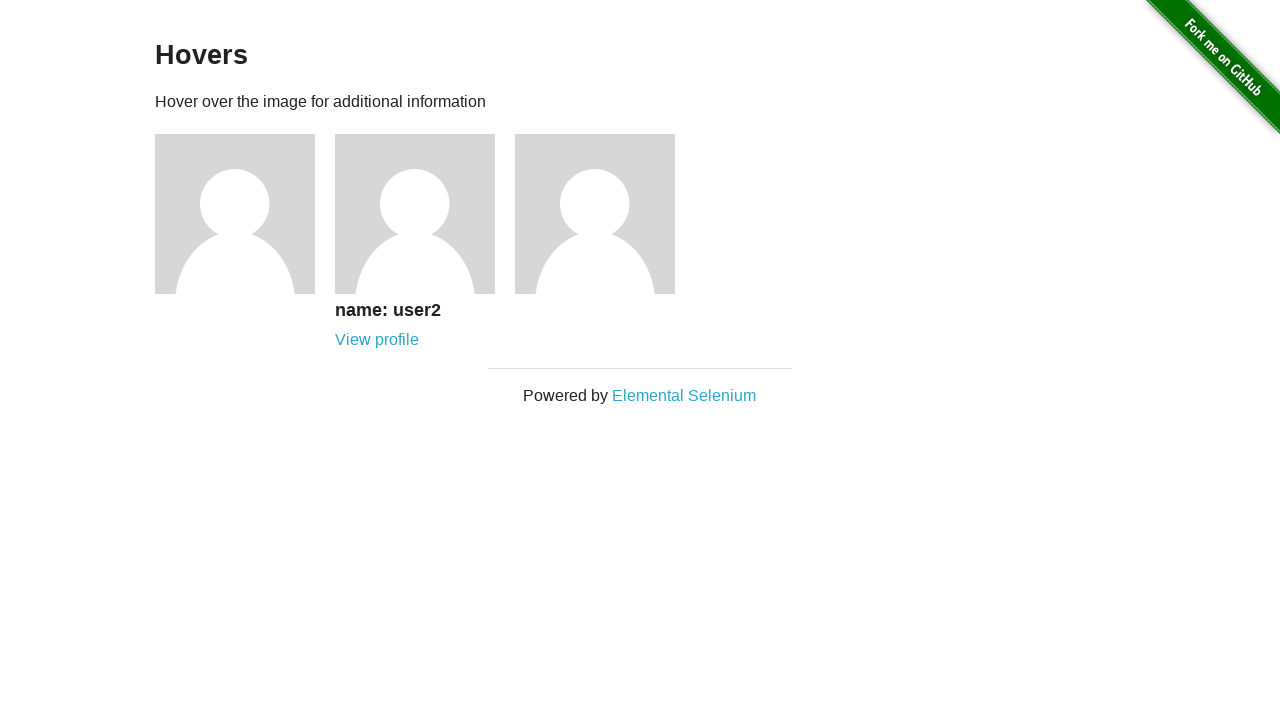

Verified caption for figure 2 contains 'name: user2'
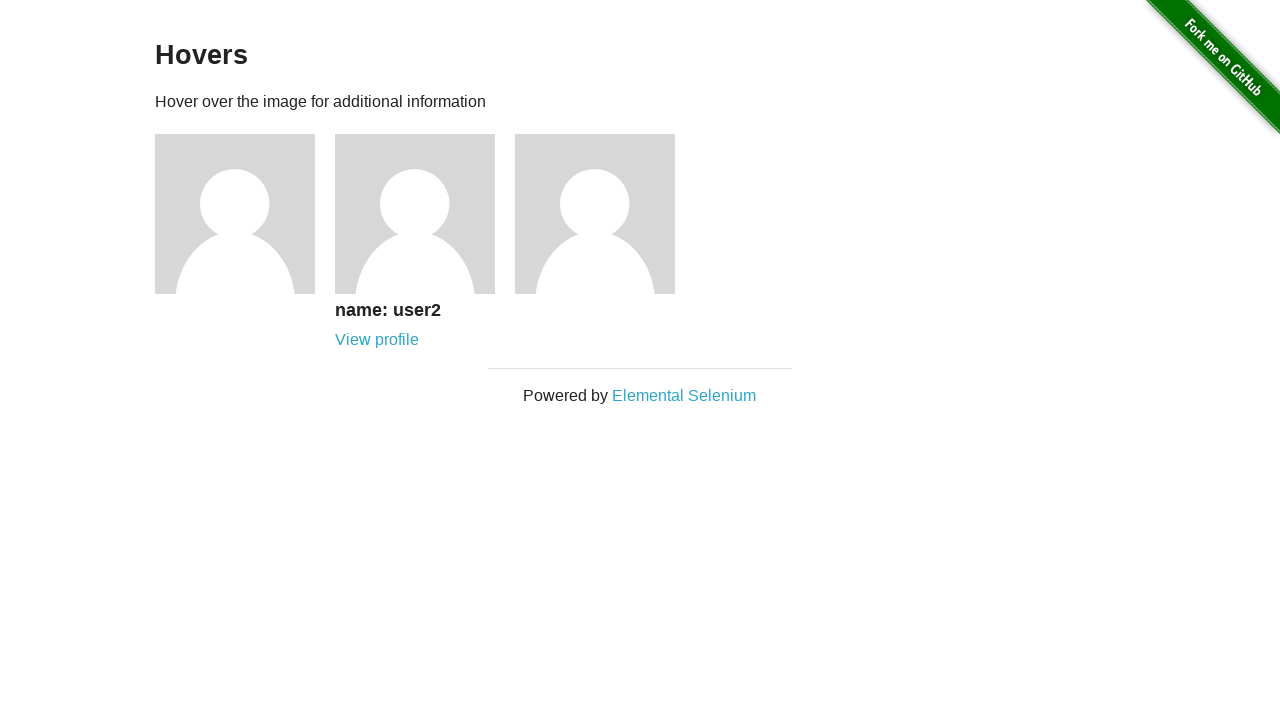

Verified caption for figure 2 contains 'View profile' link
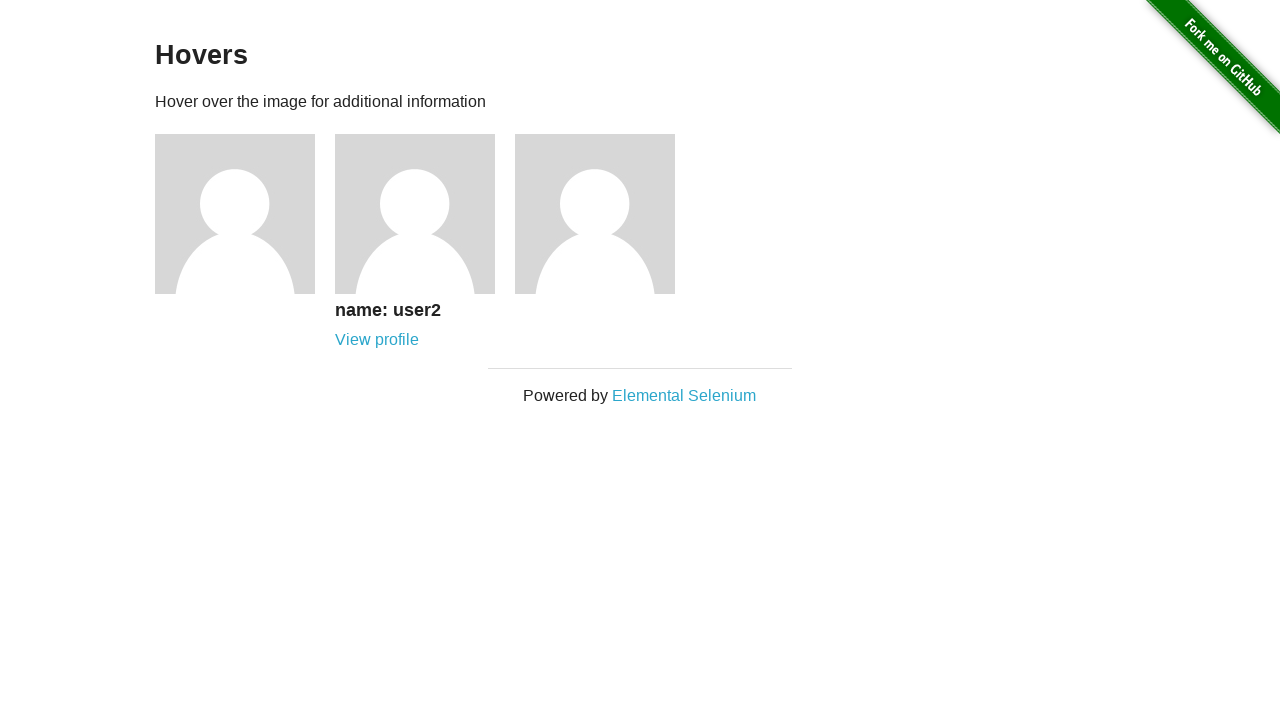

Hovered over figure element 3 at (605, 214) on .figure >> nth=2
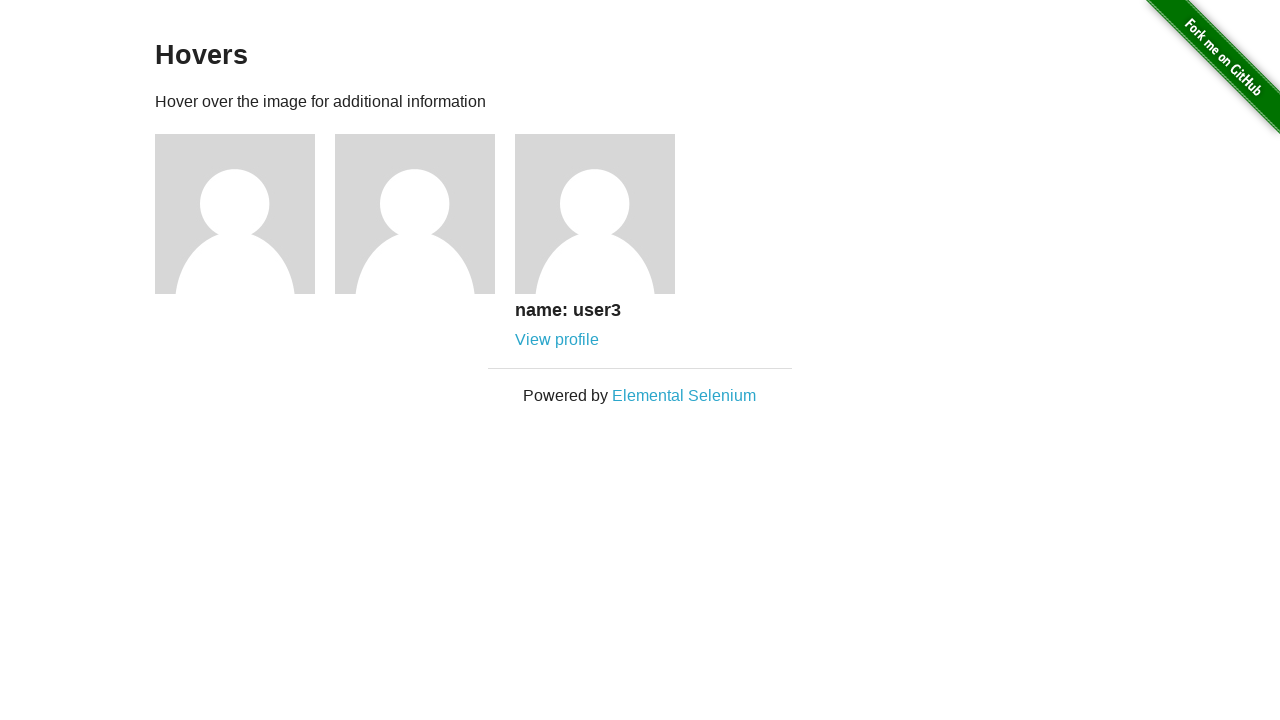

Caption for figure 3 became visible
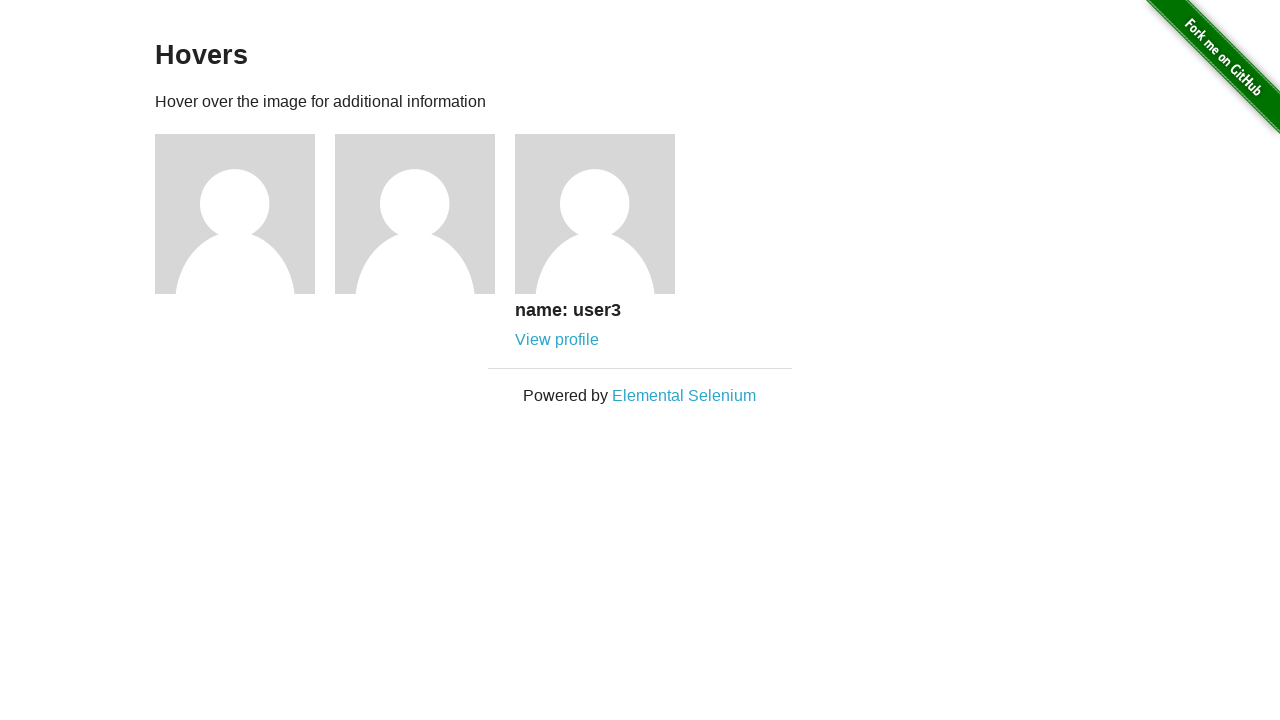

Verified caption for figure 3 contains 'name: user3'
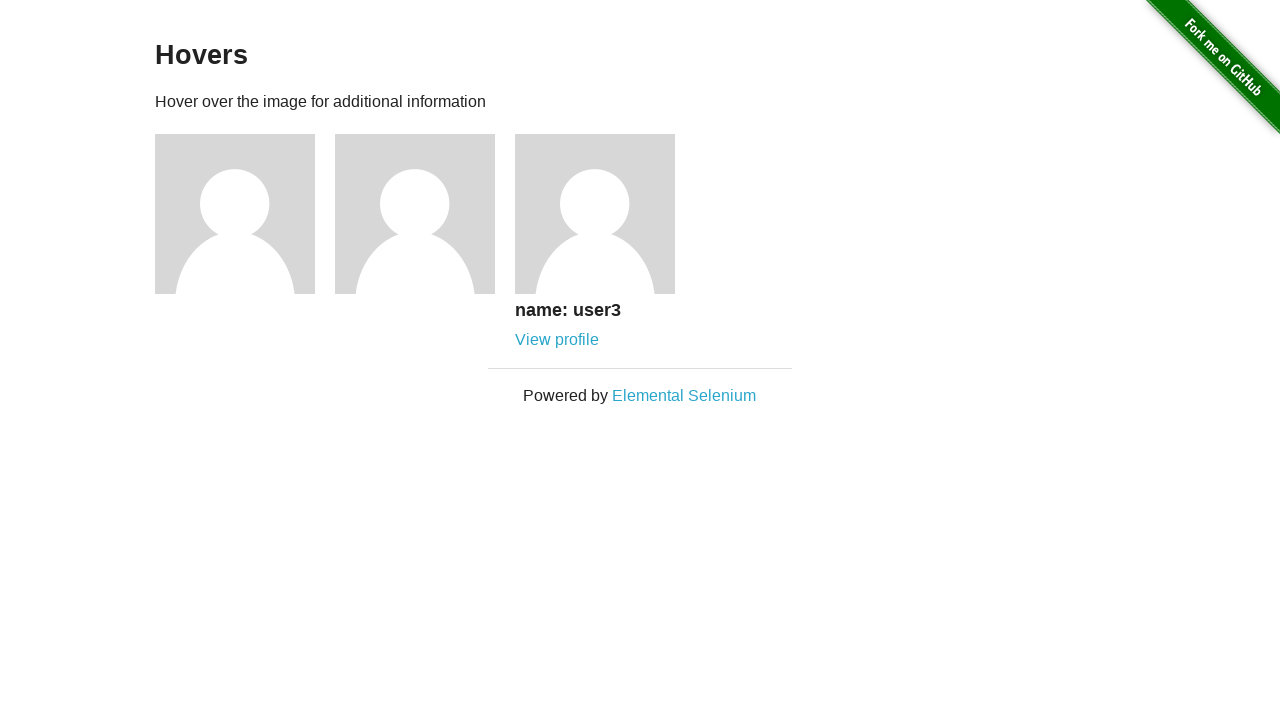

Verified caption for figure 3 contains 'View profile' link
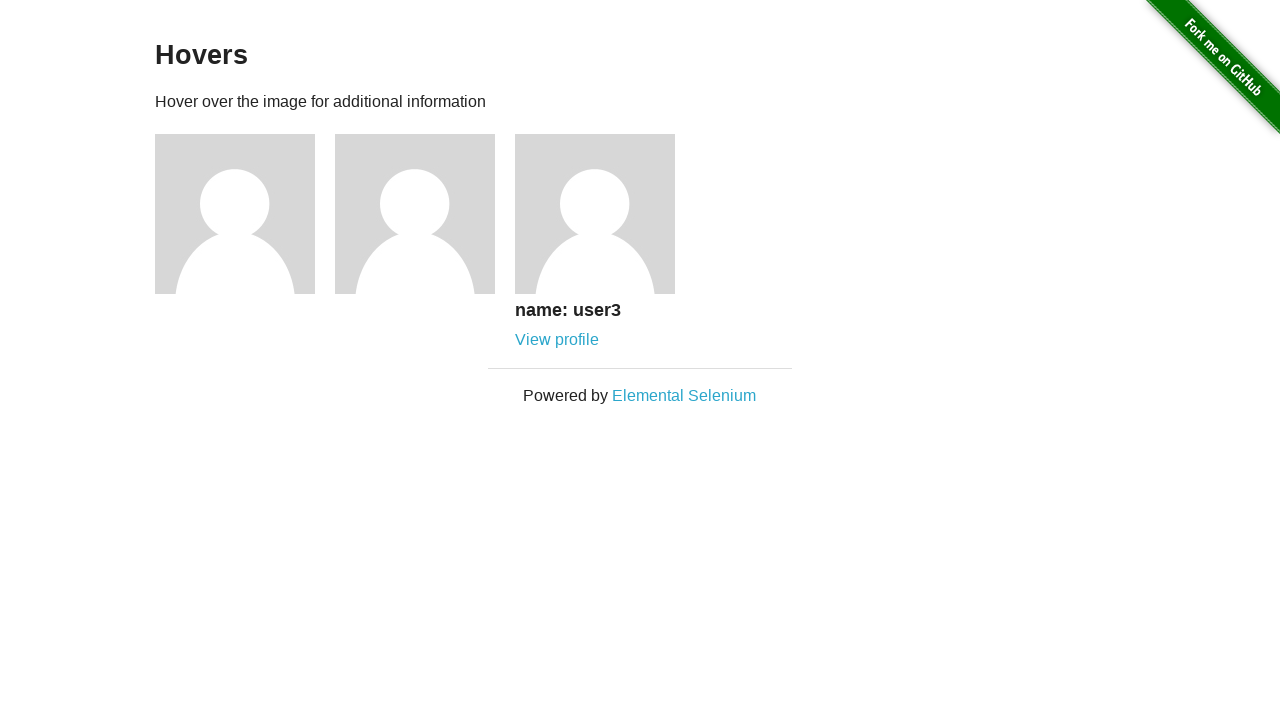

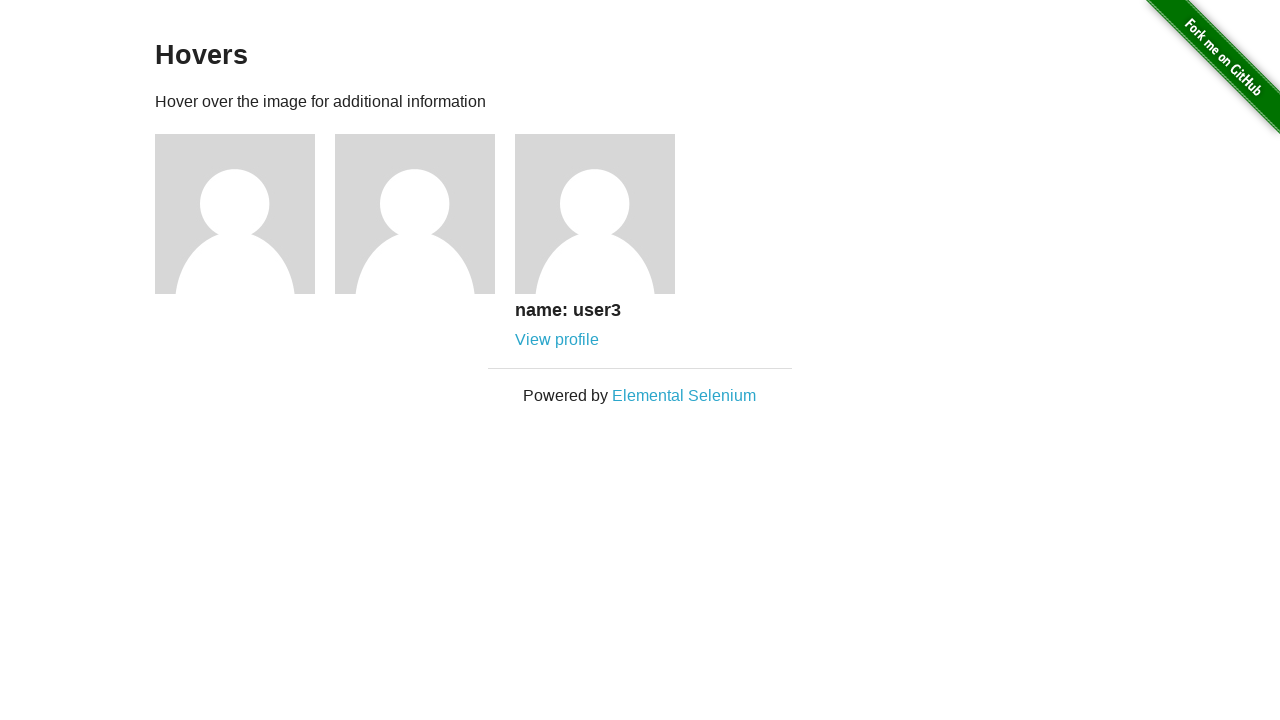